Navigates to NextBaseCRM login page and verifies the presence of "remember me" label and "forgot password" link elements

Starting URL: https://login1.nextbasecrm.com/

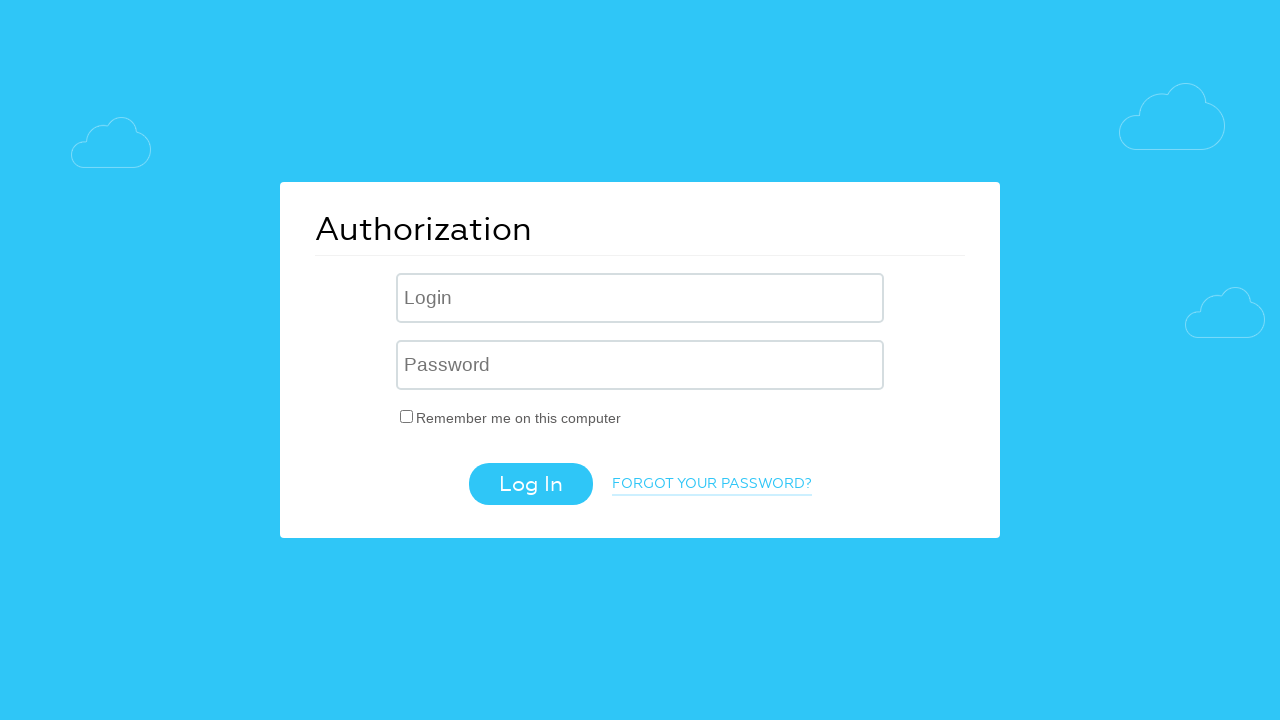

Navigated to NextBaseCRM login page
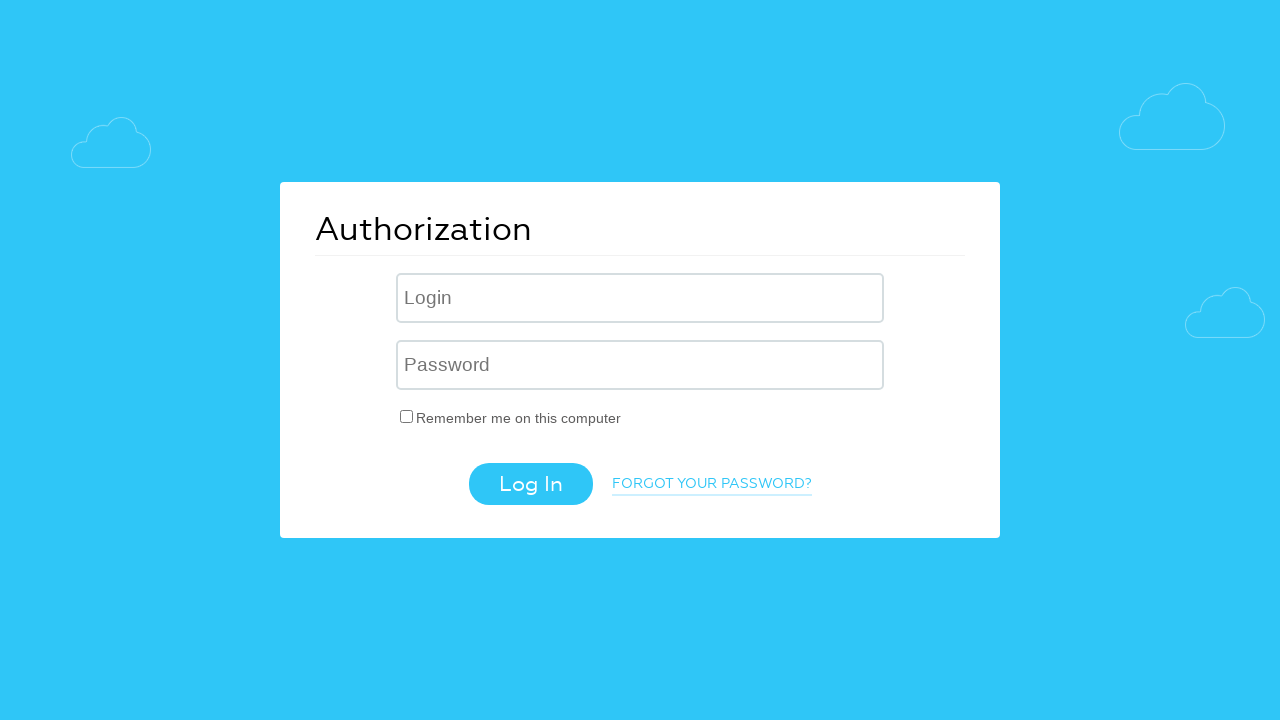

Waited for 'remember me' checkbox label to load
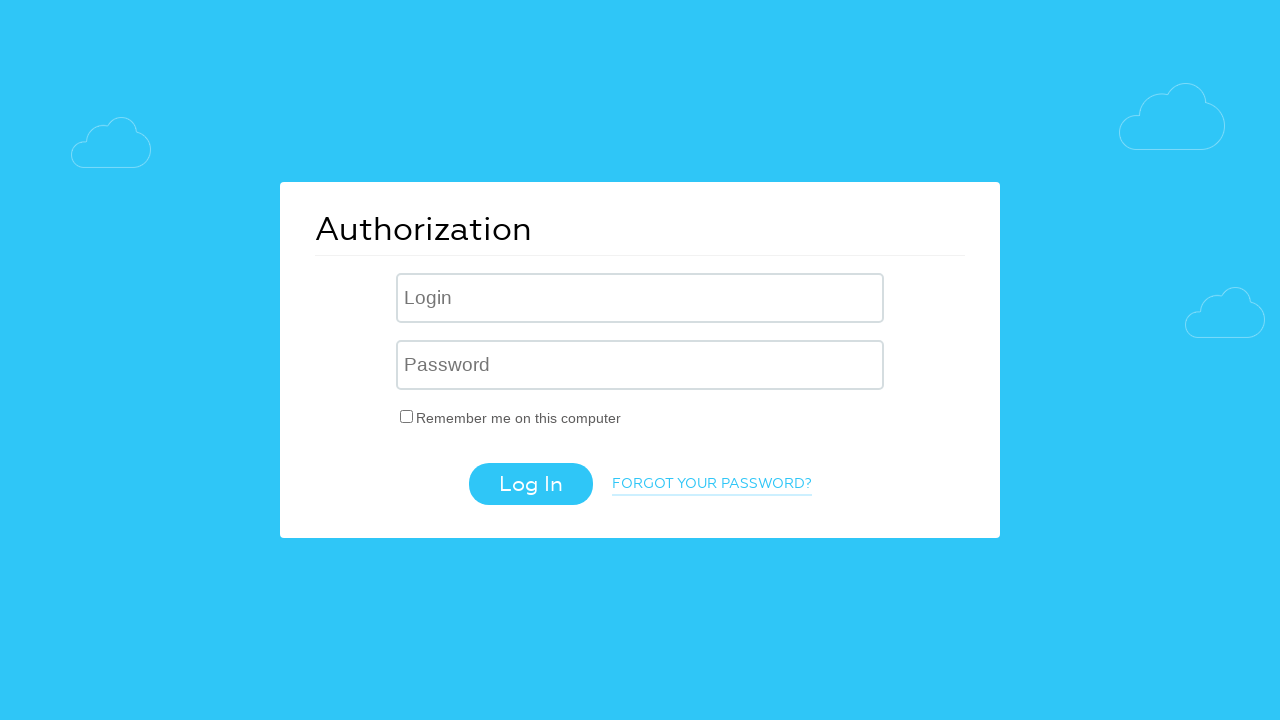

Located 'remember me' checkbox label element
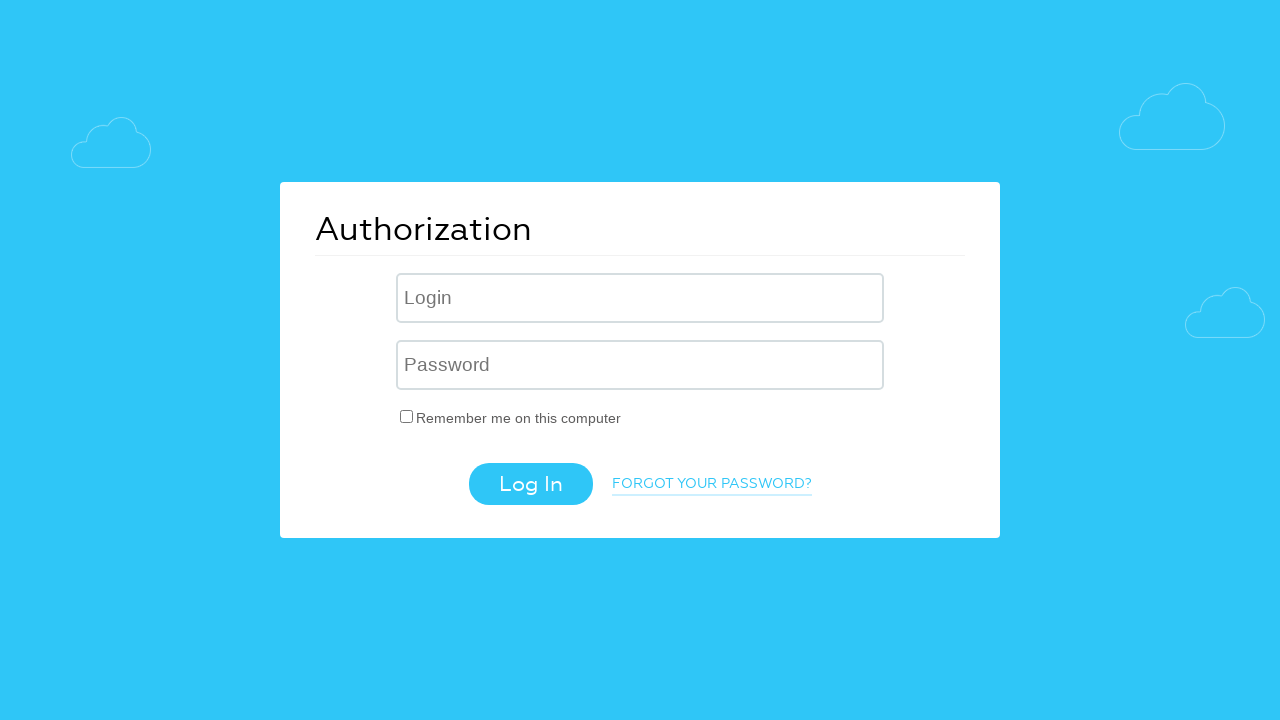

Verified 'remember me' label is visible
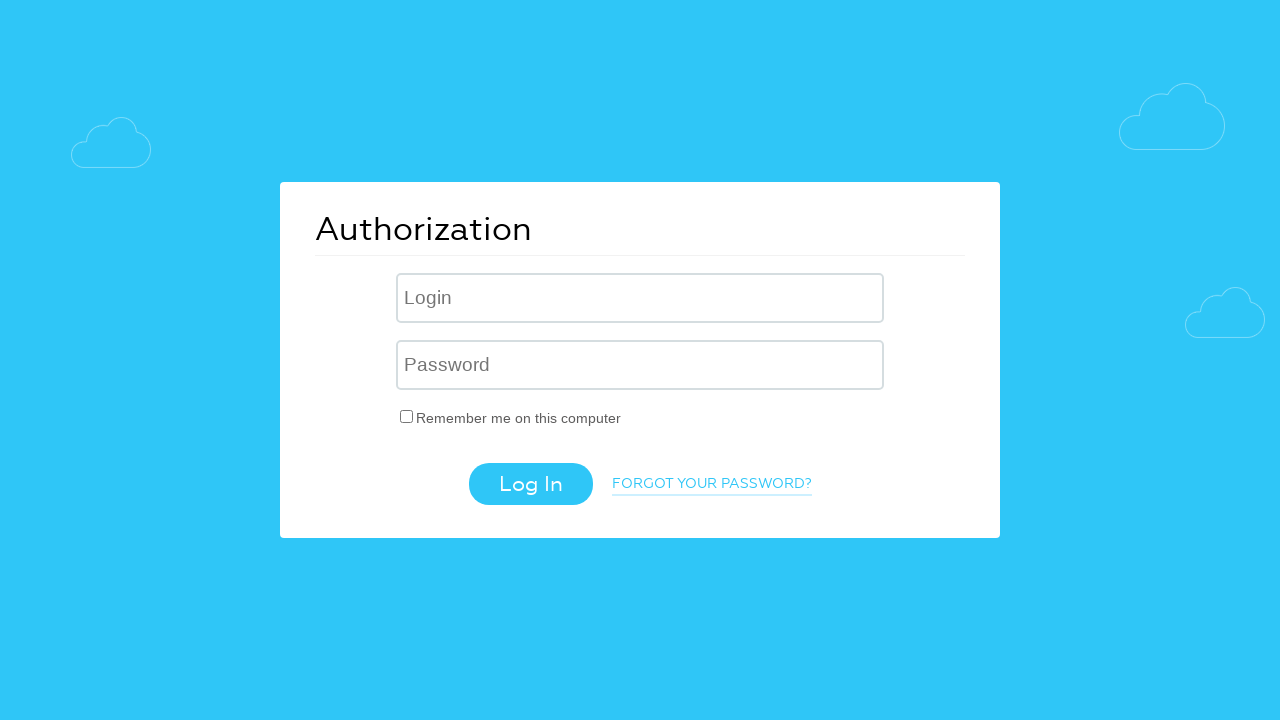

Located 'forgot password' link element
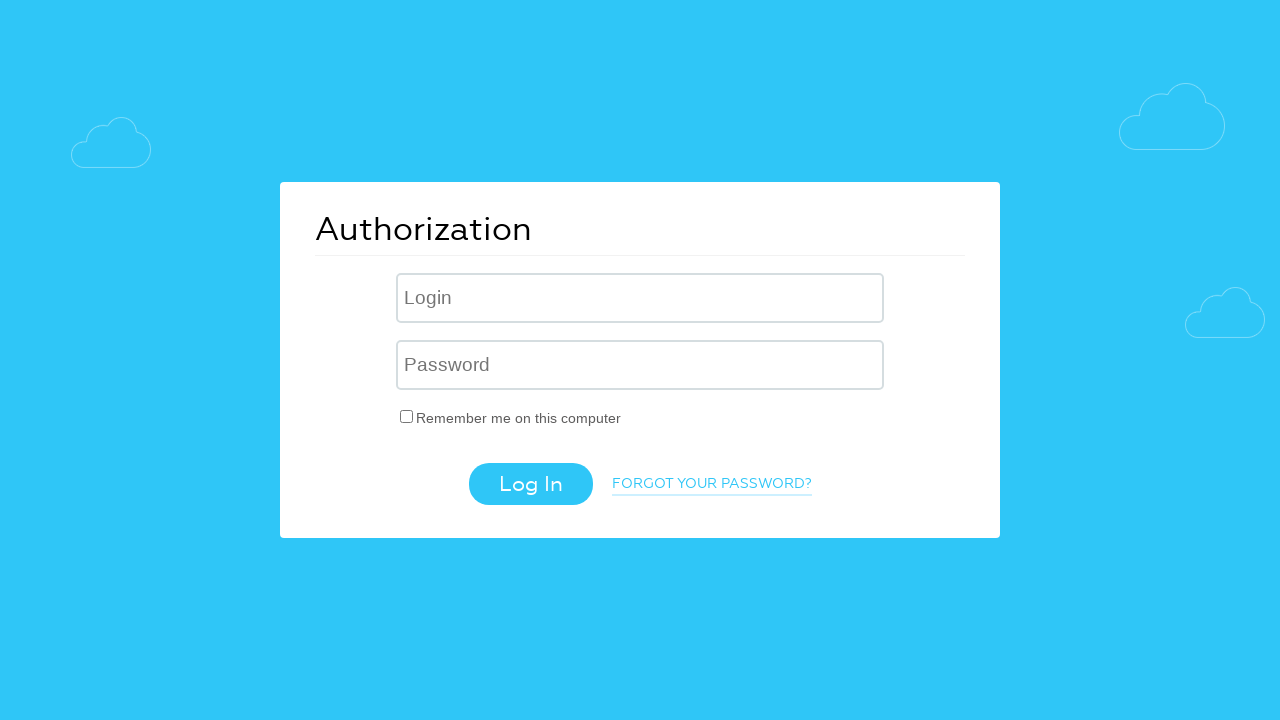

Verified 'forgot password' link is visible
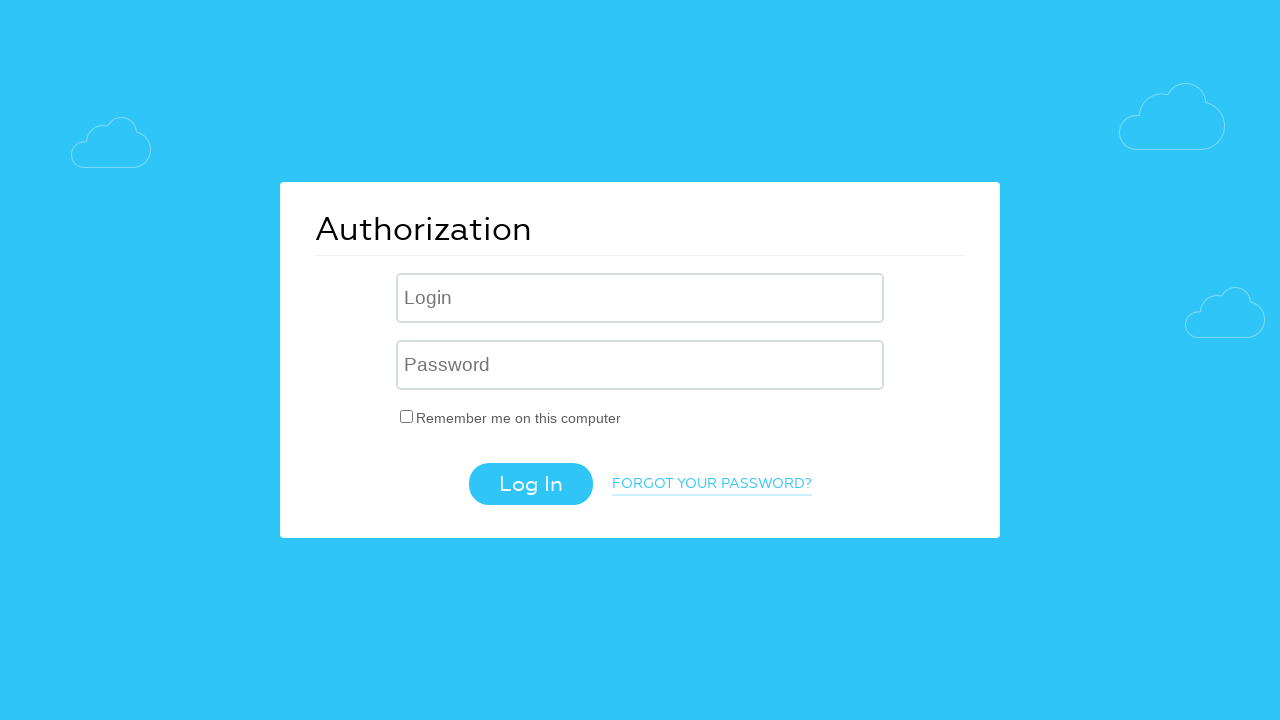

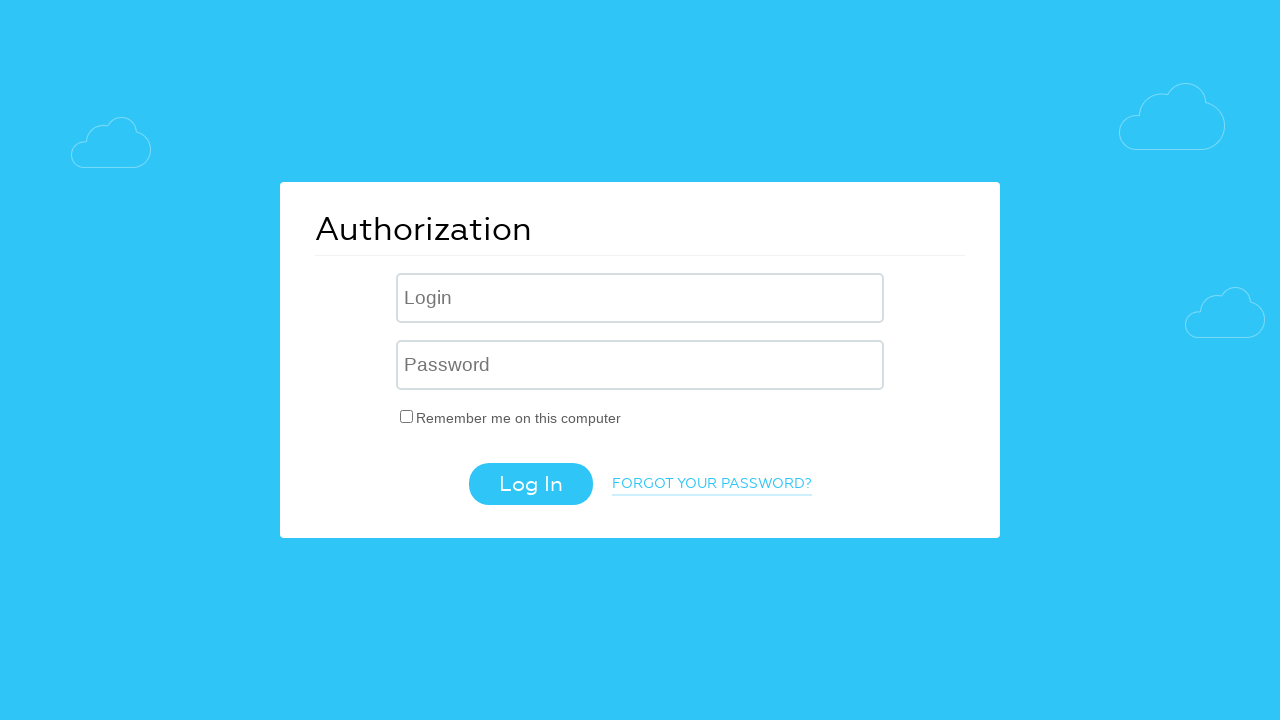